Tests JavaScript prompt alert by clicking the prompt button, entering text, accepting the alert, and verifying the result message

Starting URL: http://practice.cydeo.com/javascript_alerts

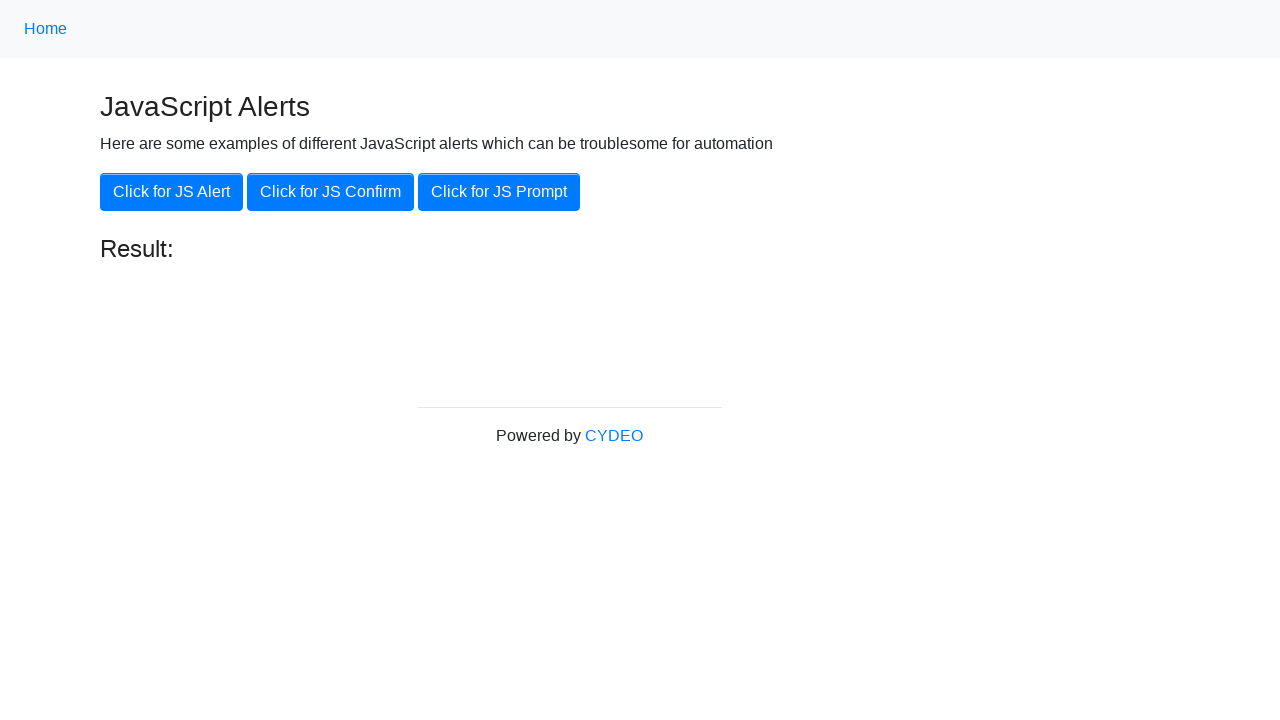

Clicked the JS Prompt button at (499, 192) on xpath=//button[.='Click for JS Prompt']
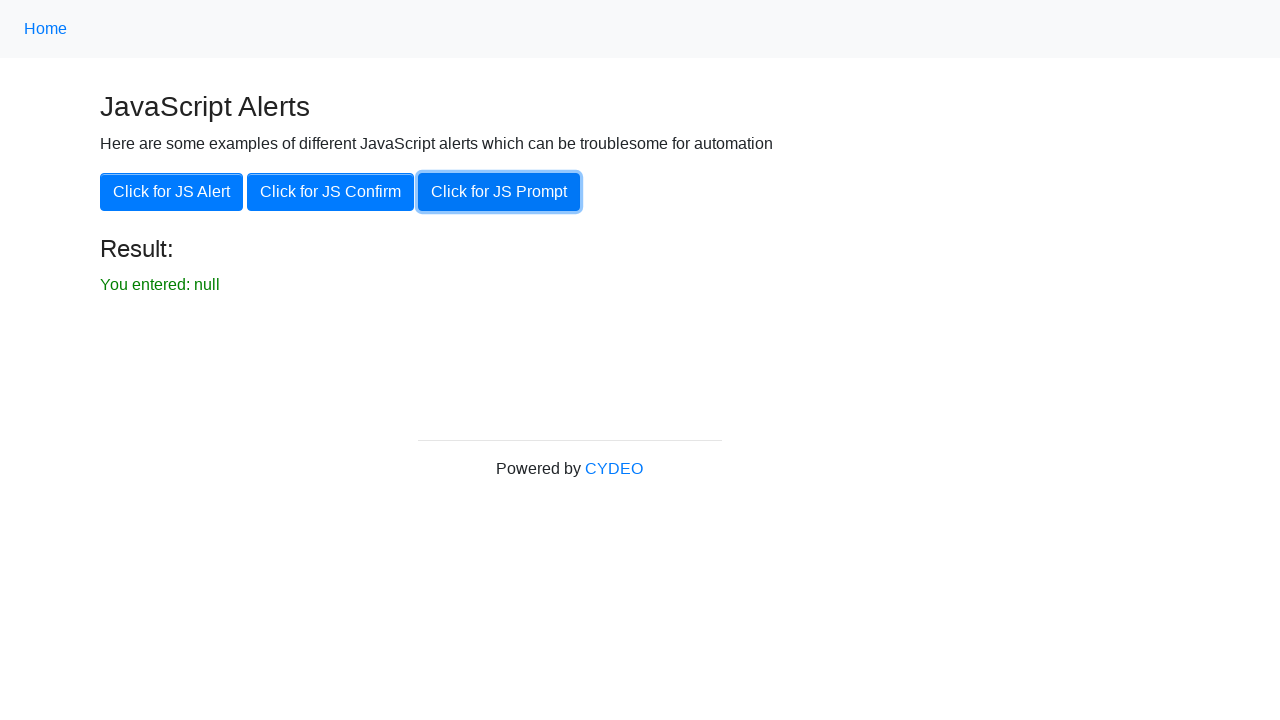

Set up dialog handler to accept prompt with 'hello'
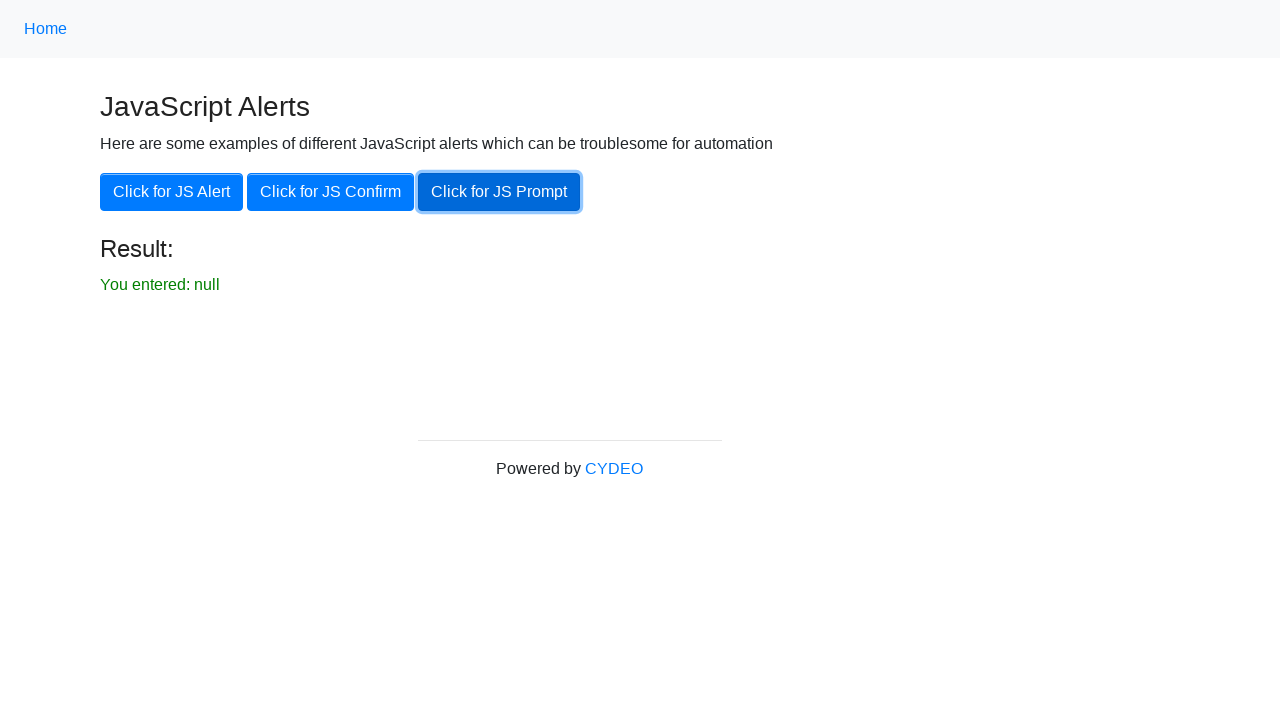

Clicked the JS Prompt button and accepted the alert with text 'hello' at (499, 192) on xpath=//button[.='Click for JS Prompt']
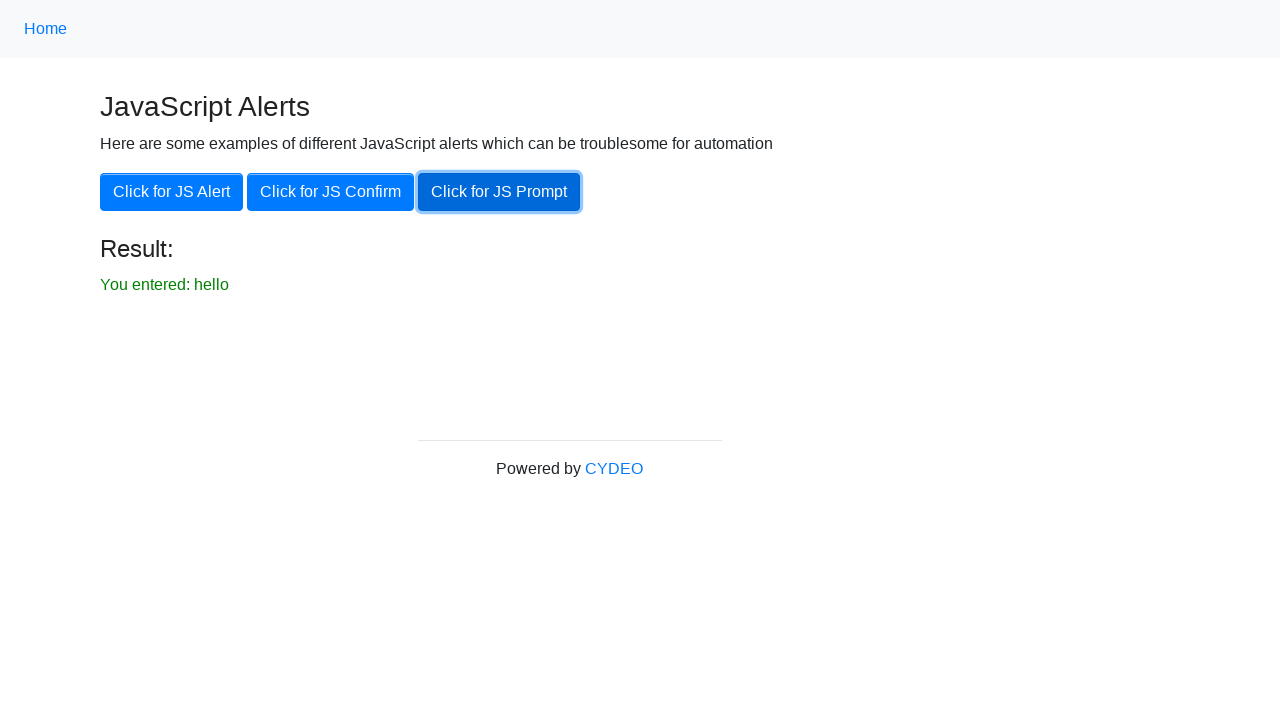

Result message element loaded and is visible
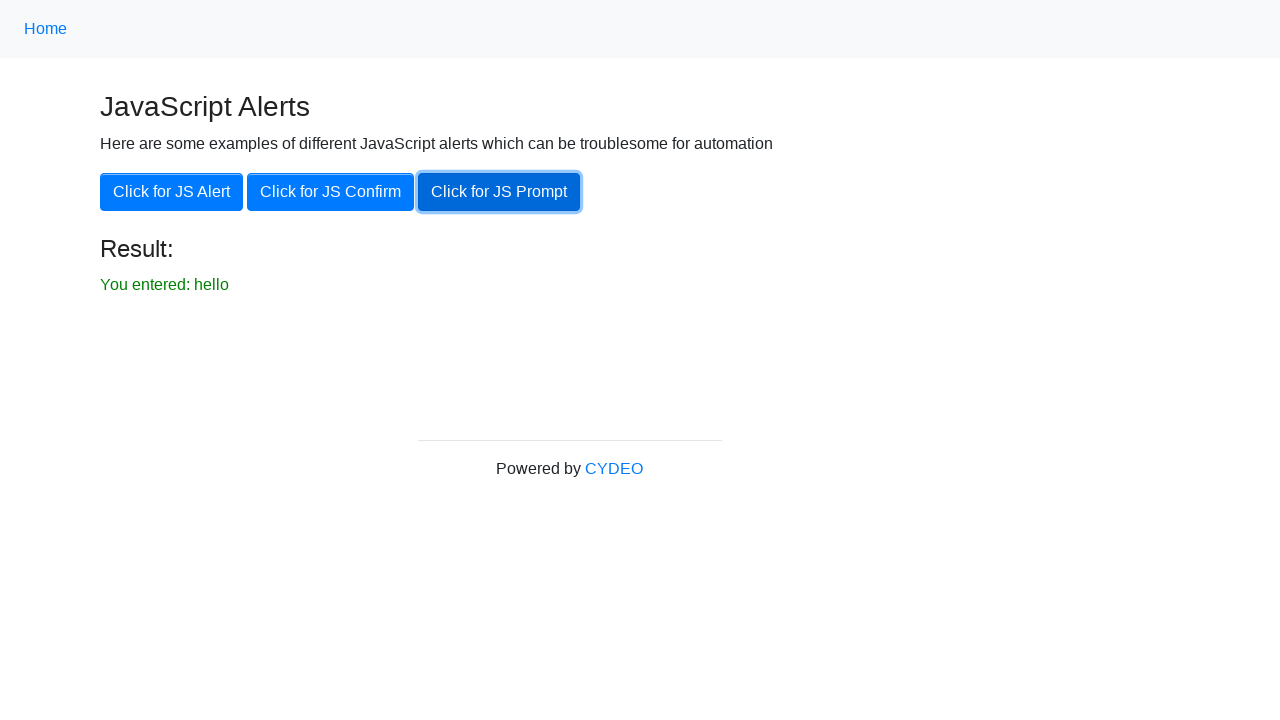

Located the result text element
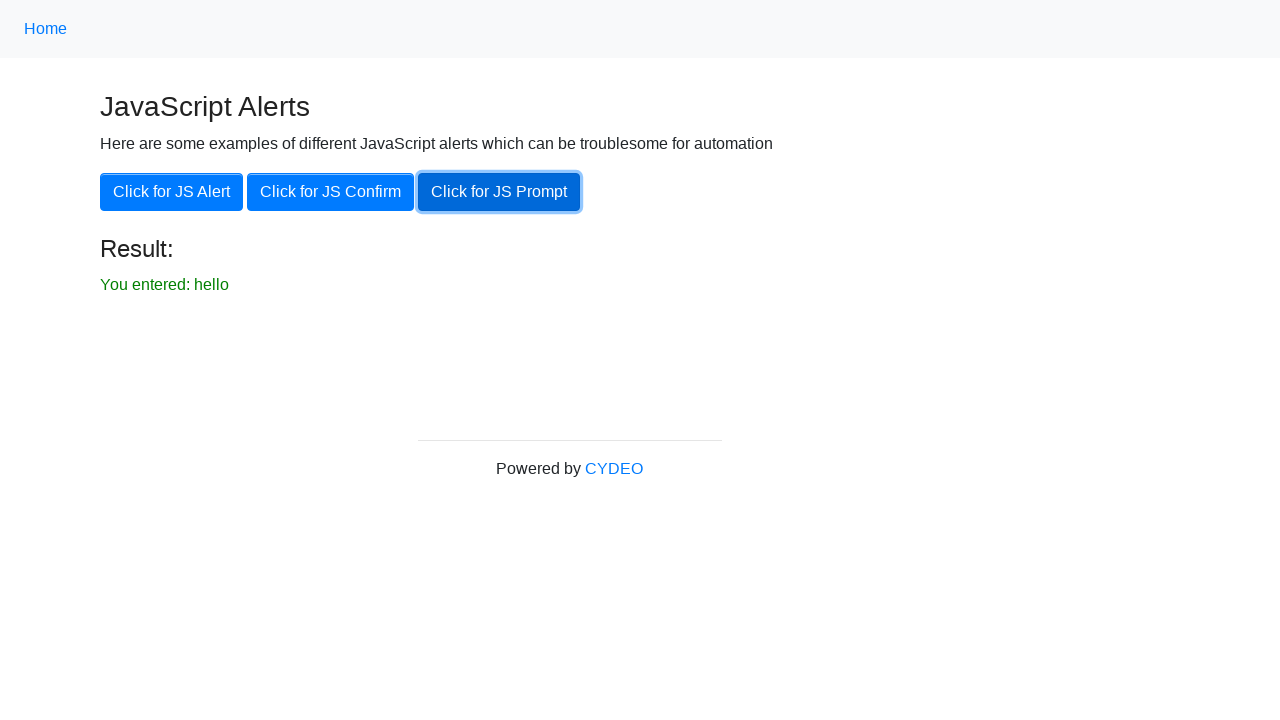

Verified result text is visible
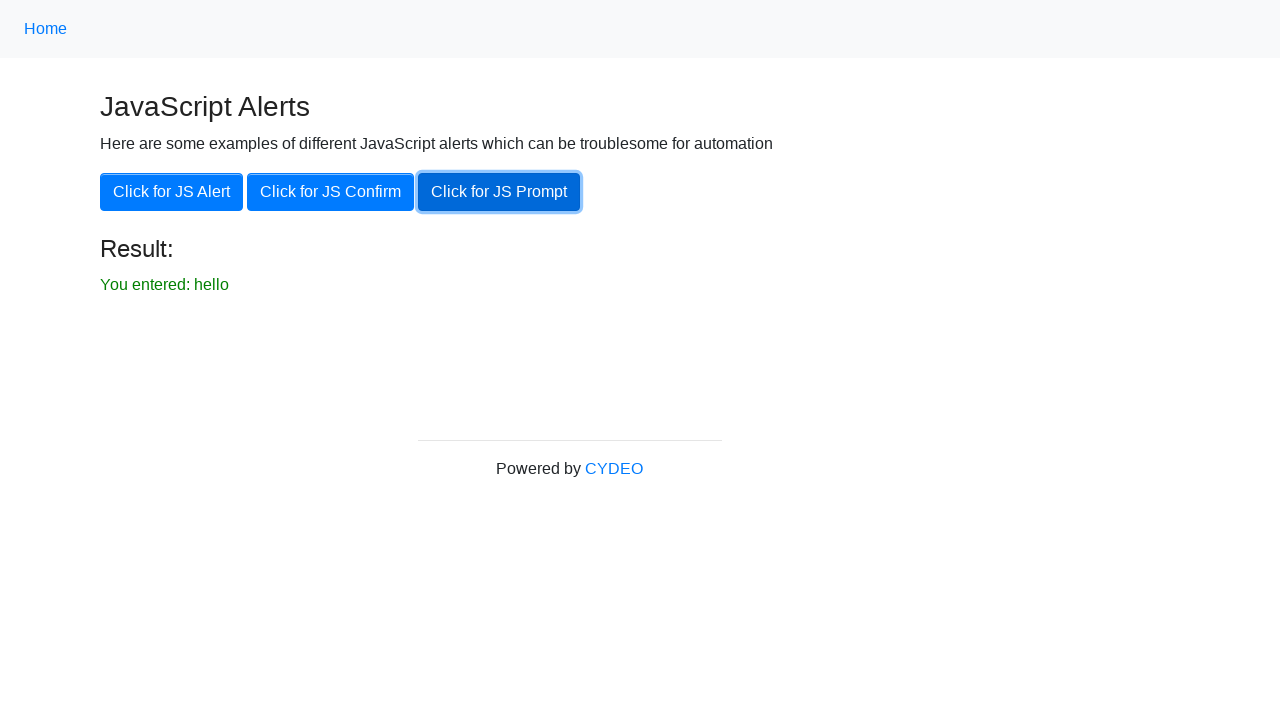

Verified result text contains 'You entered: hello'
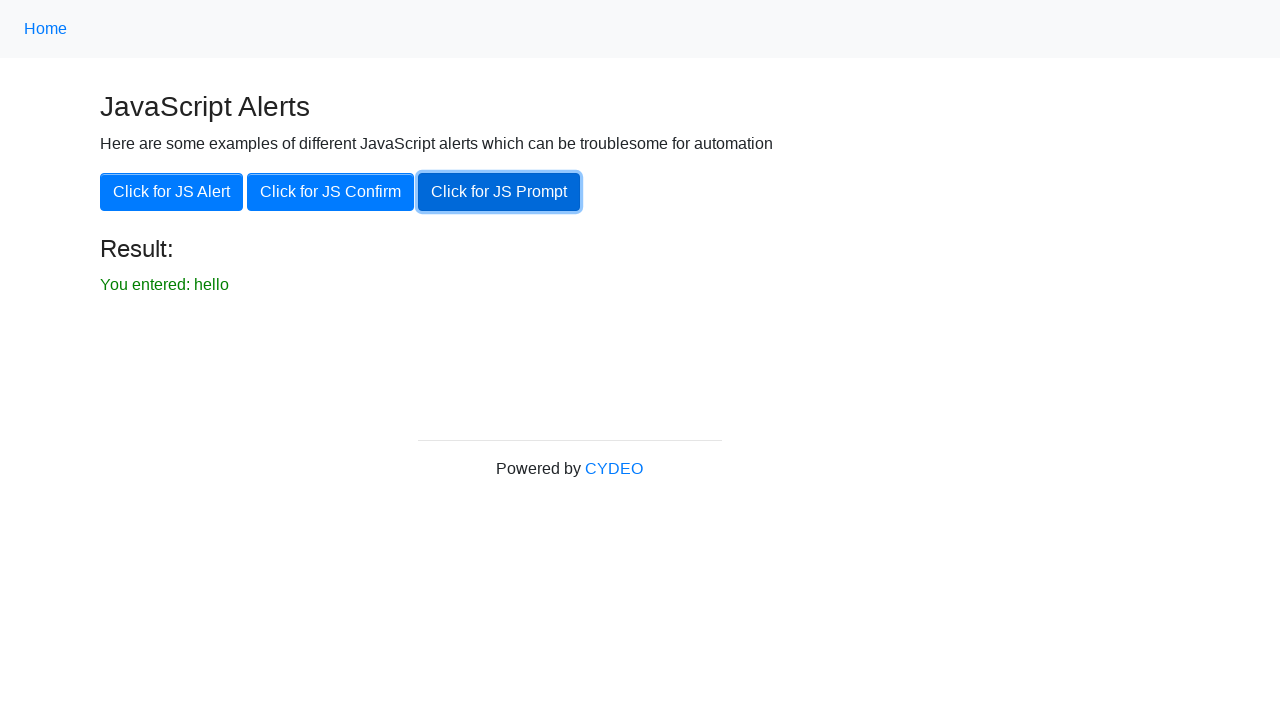

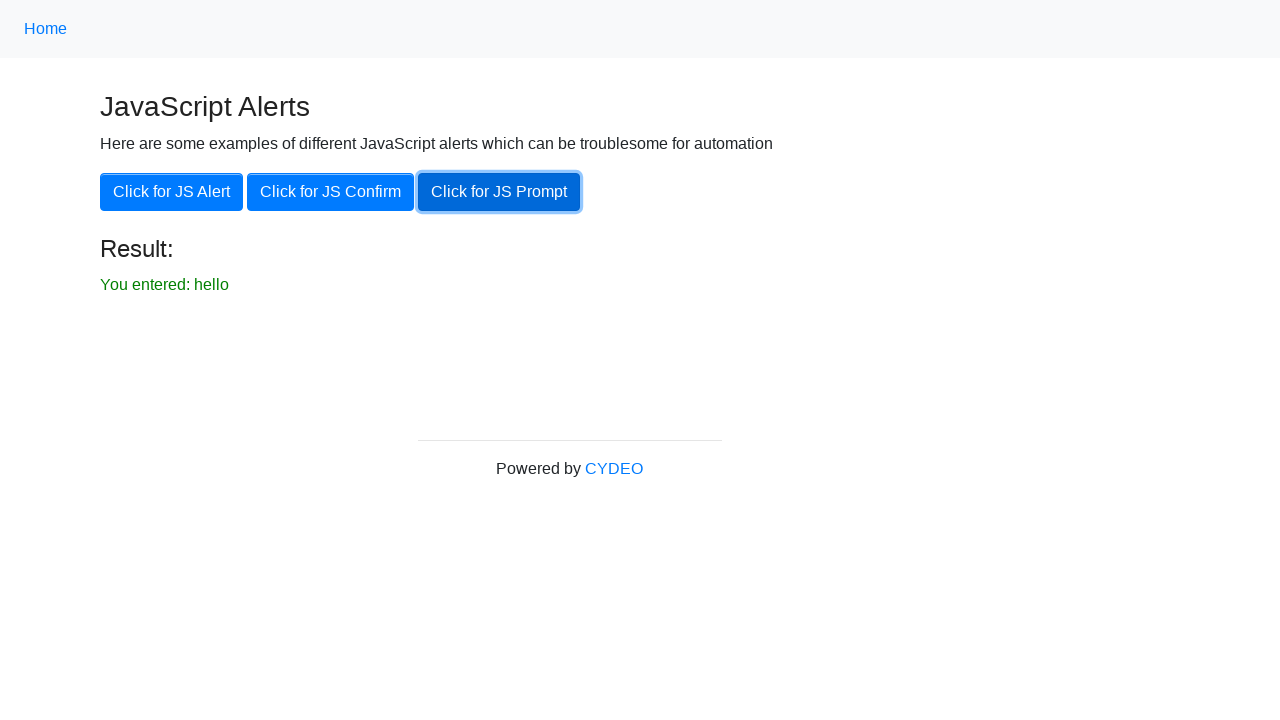